Tests radio button functionality by navigating to an automation practice page and selecting a radio button option.

Starting URL: https://rahulshettyacademy.com/AutomationPractice/

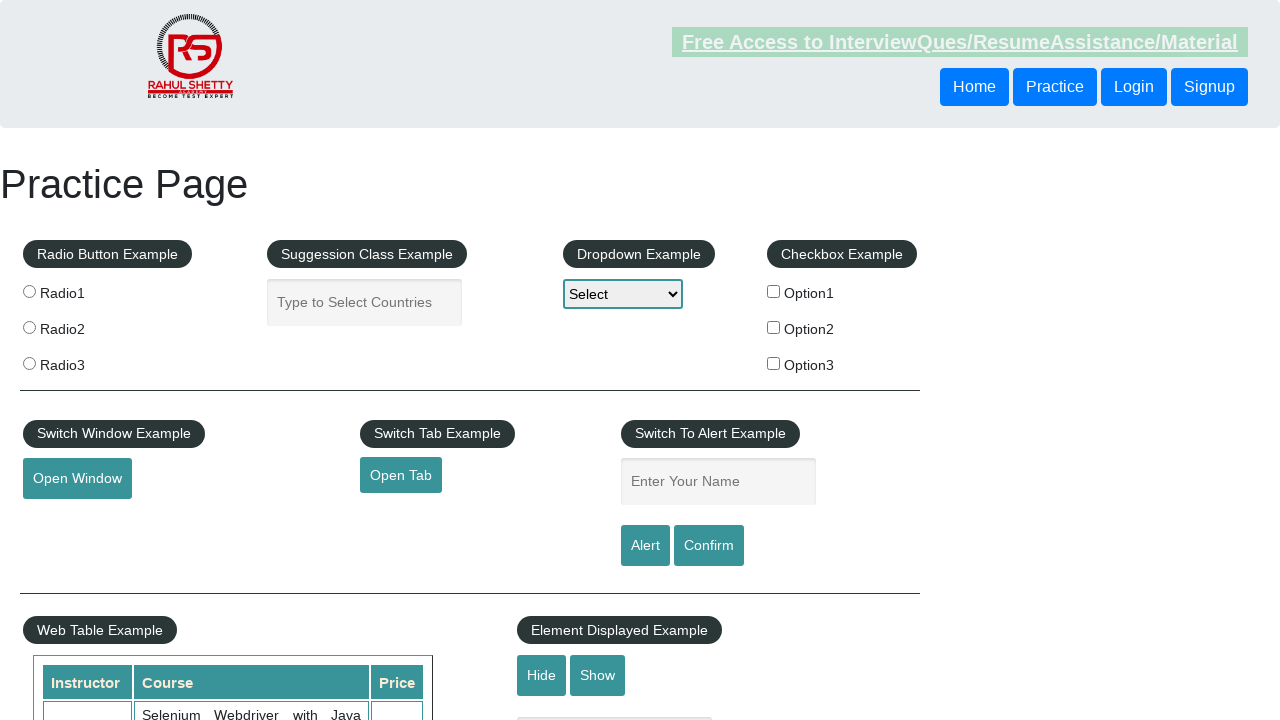

Clicked the first radio button (radio1) at (29, 291) on input[value='radio1']
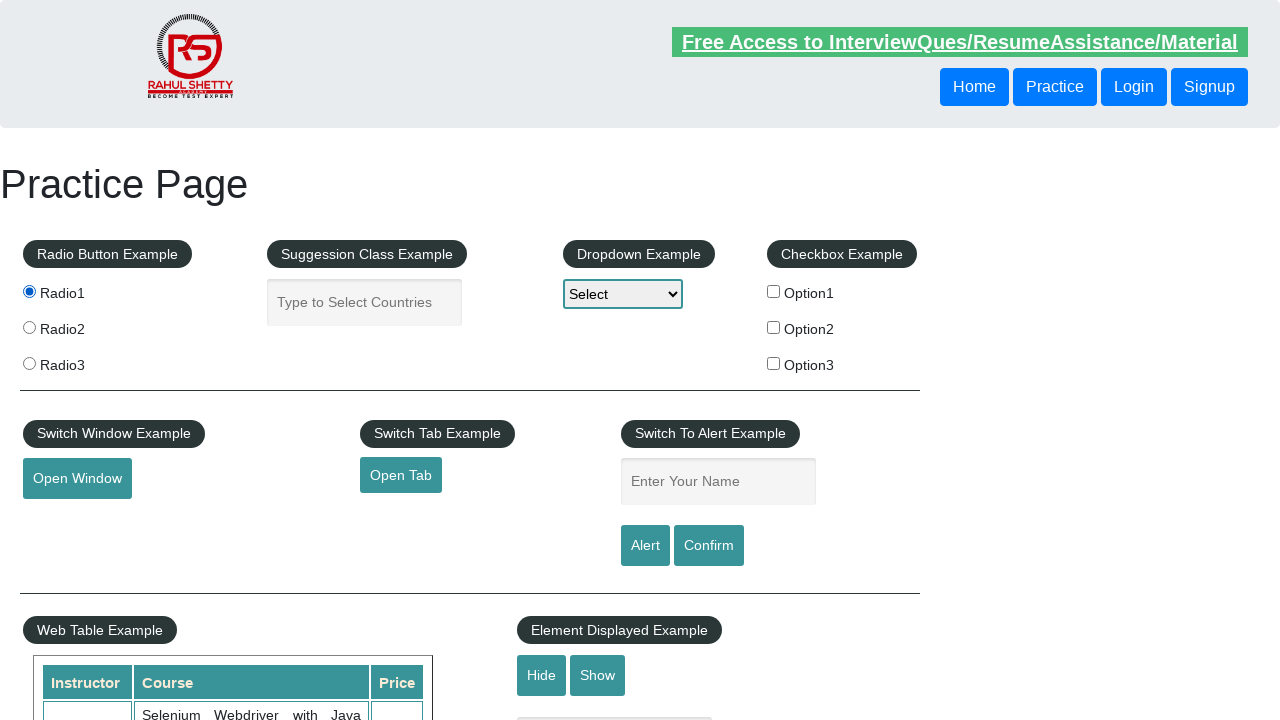

Waited 500ms to confirm radio button selection
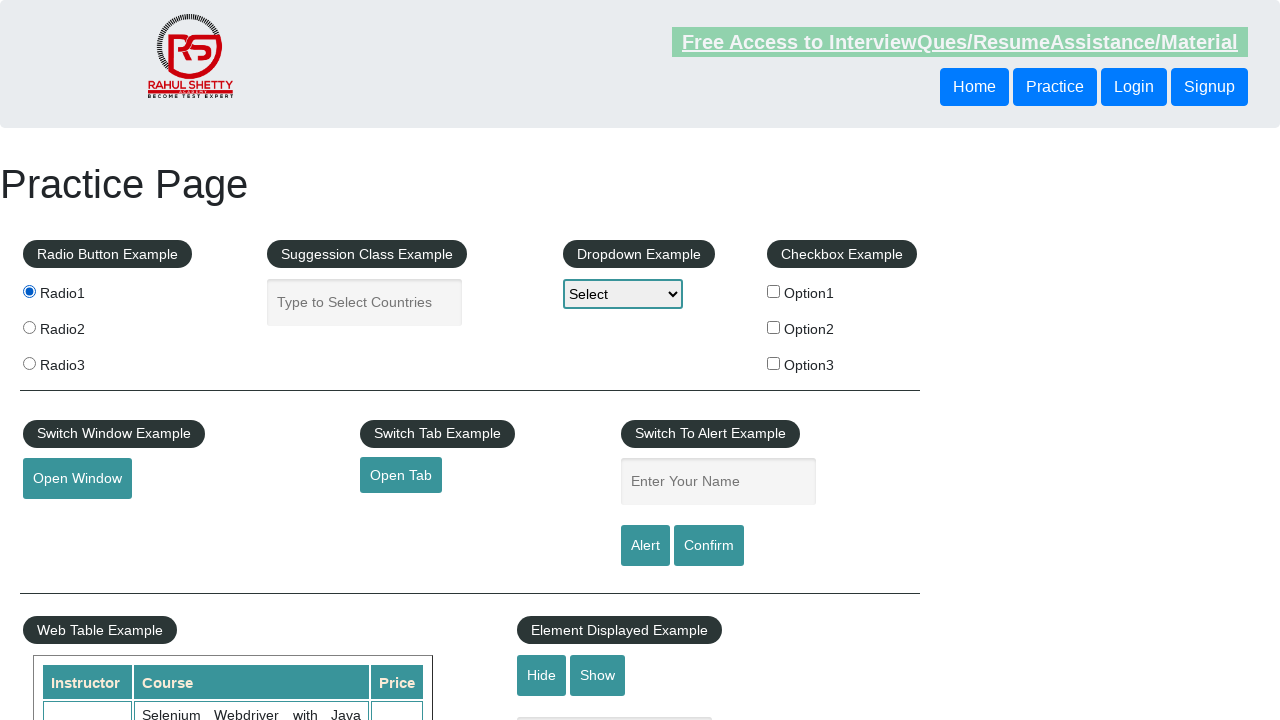

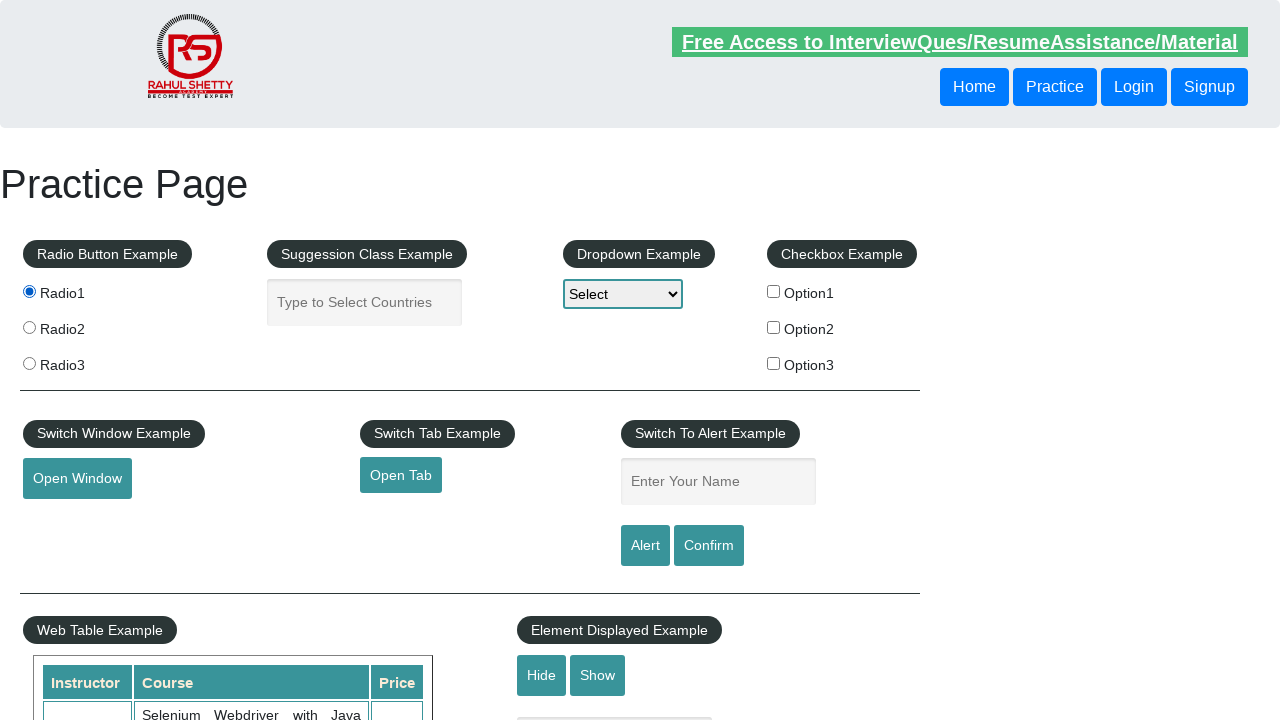